Navigates to Hepsiburada homepage and verifies the page loads successfully

Starting URL: https://www.hepsiburada.com

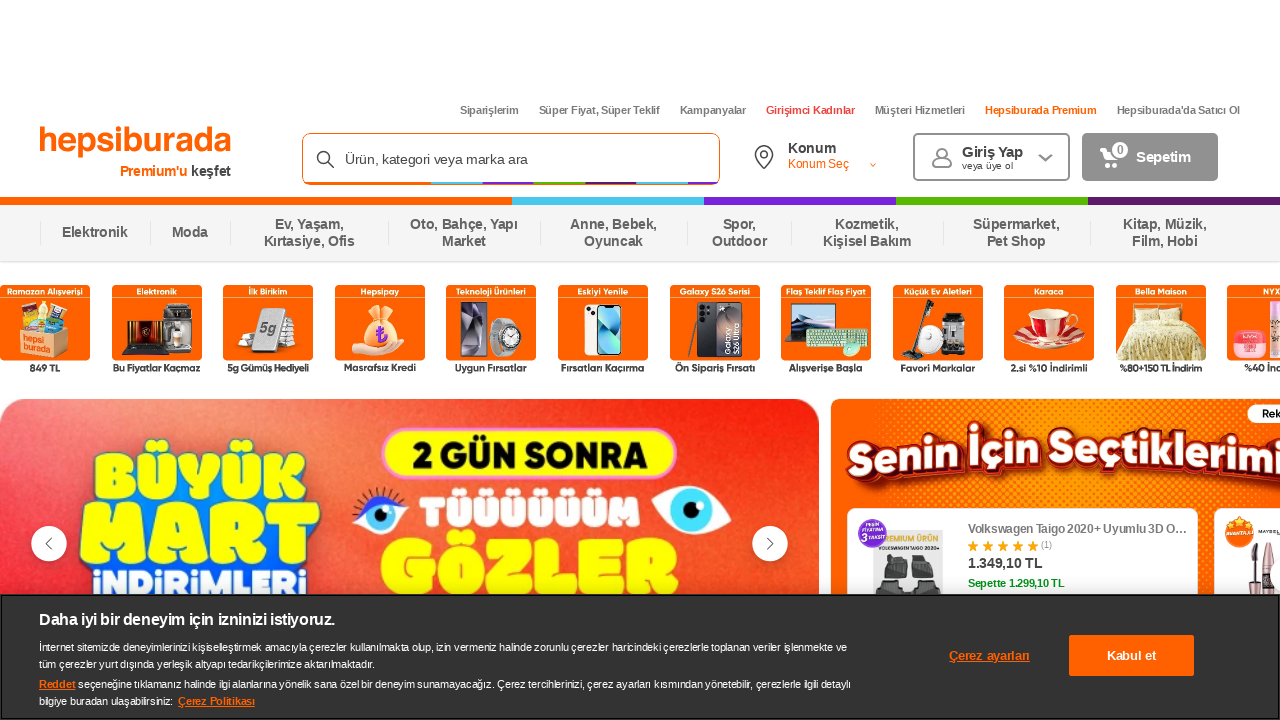

Waited for page DOM to be fully loaded
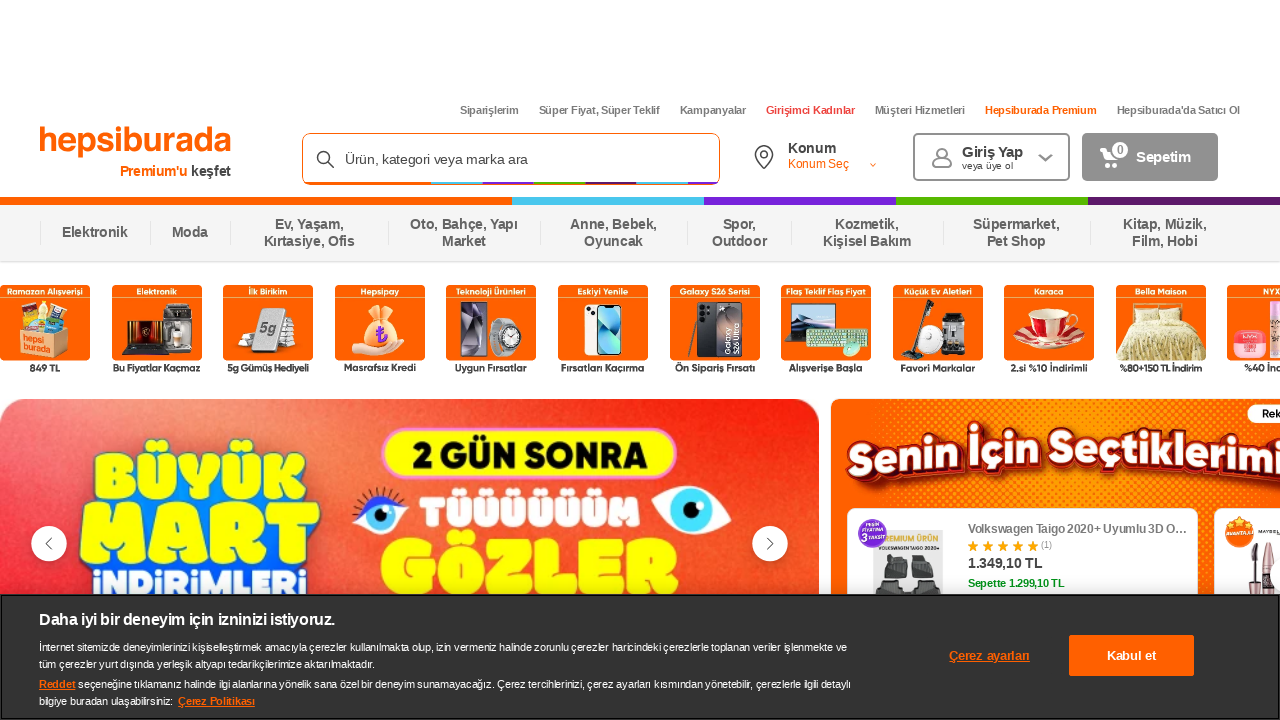

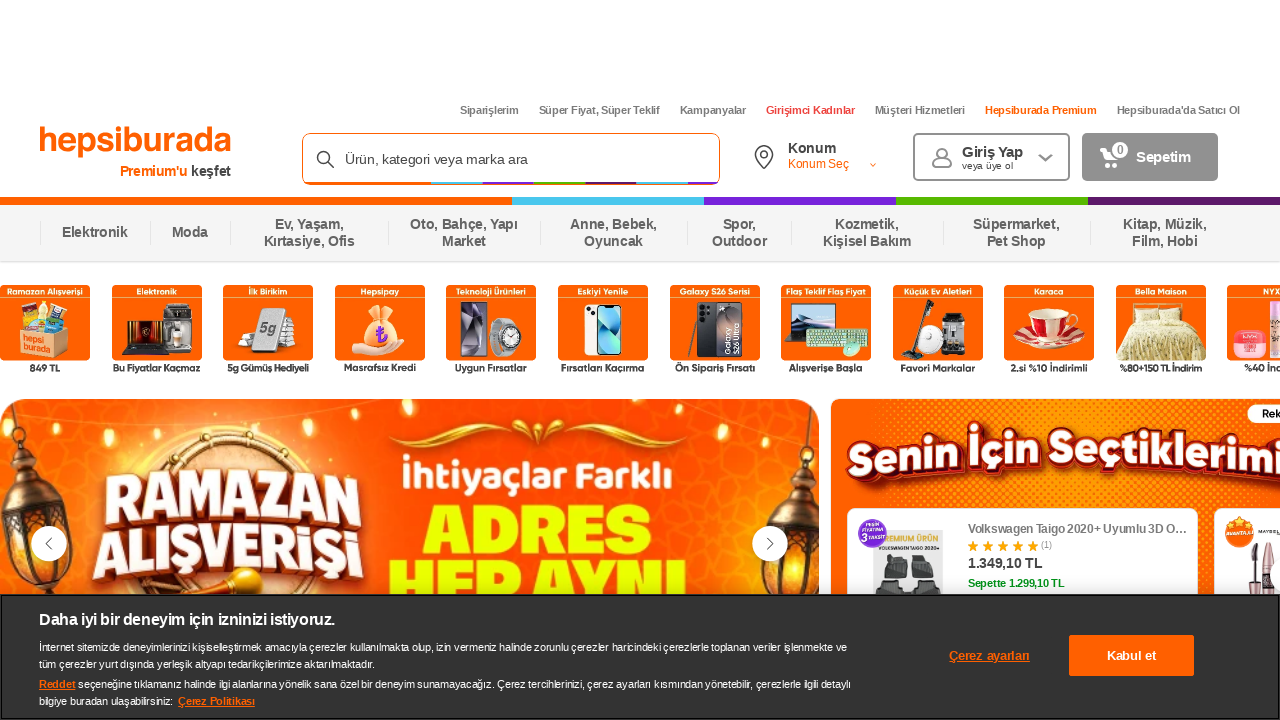